Tests handling of JavaScript confirm dialogs by accepting and dismissing them, then verifying the result messages

Starting URL: https://the-internet.herokuapp.com/javascript_alerts

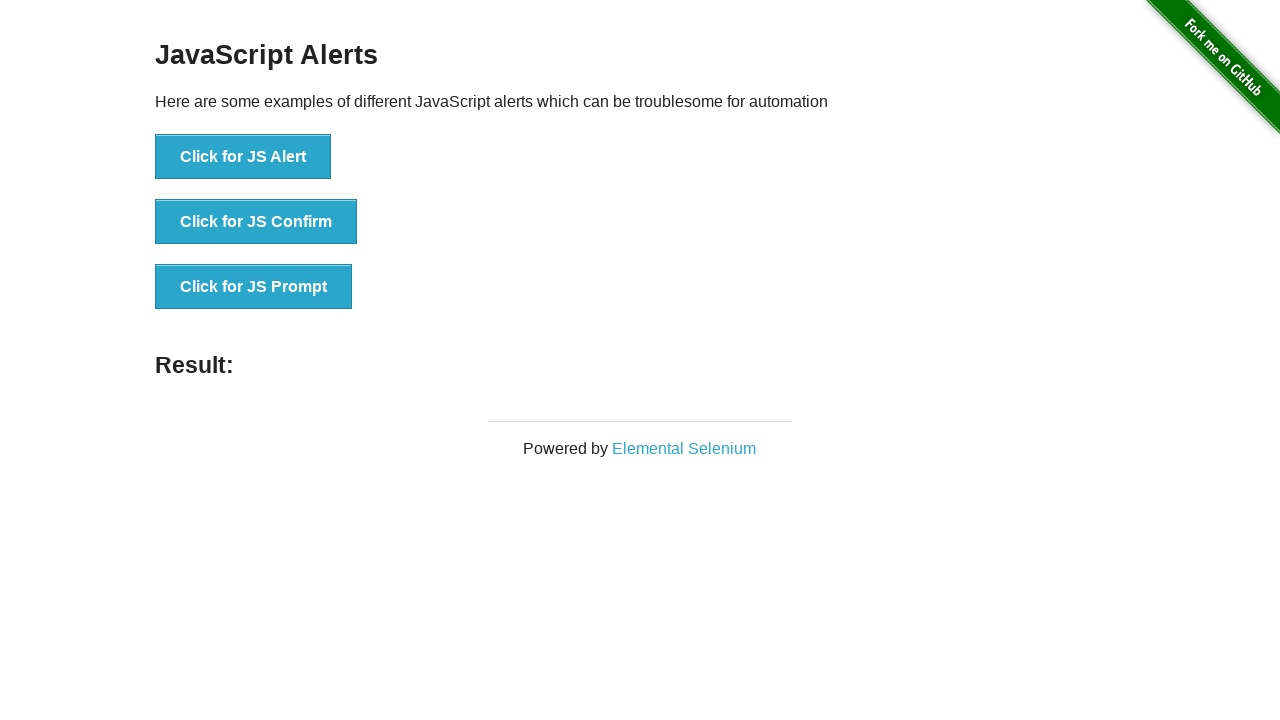

Set up dialog handler to accept confirm dialog
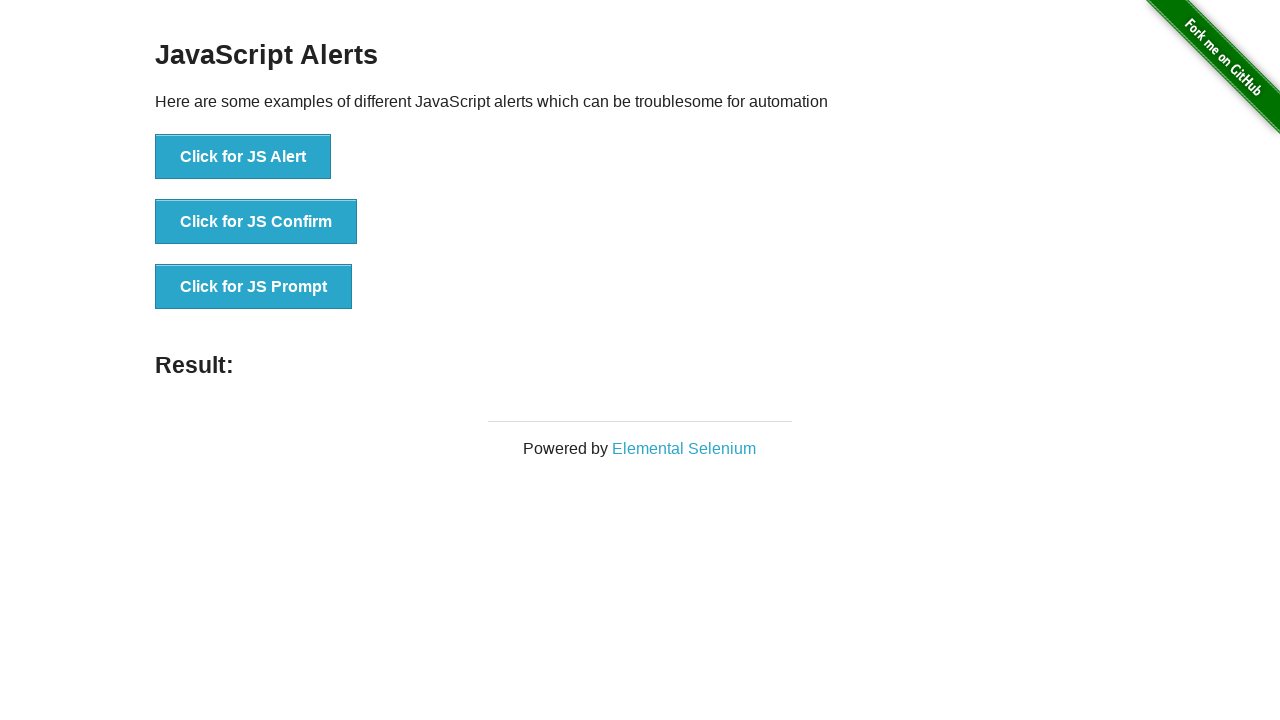

Clicked the JS Confirm button at (256, 222) on xpath=//*[@id='content']/div/ul/li[2]/button
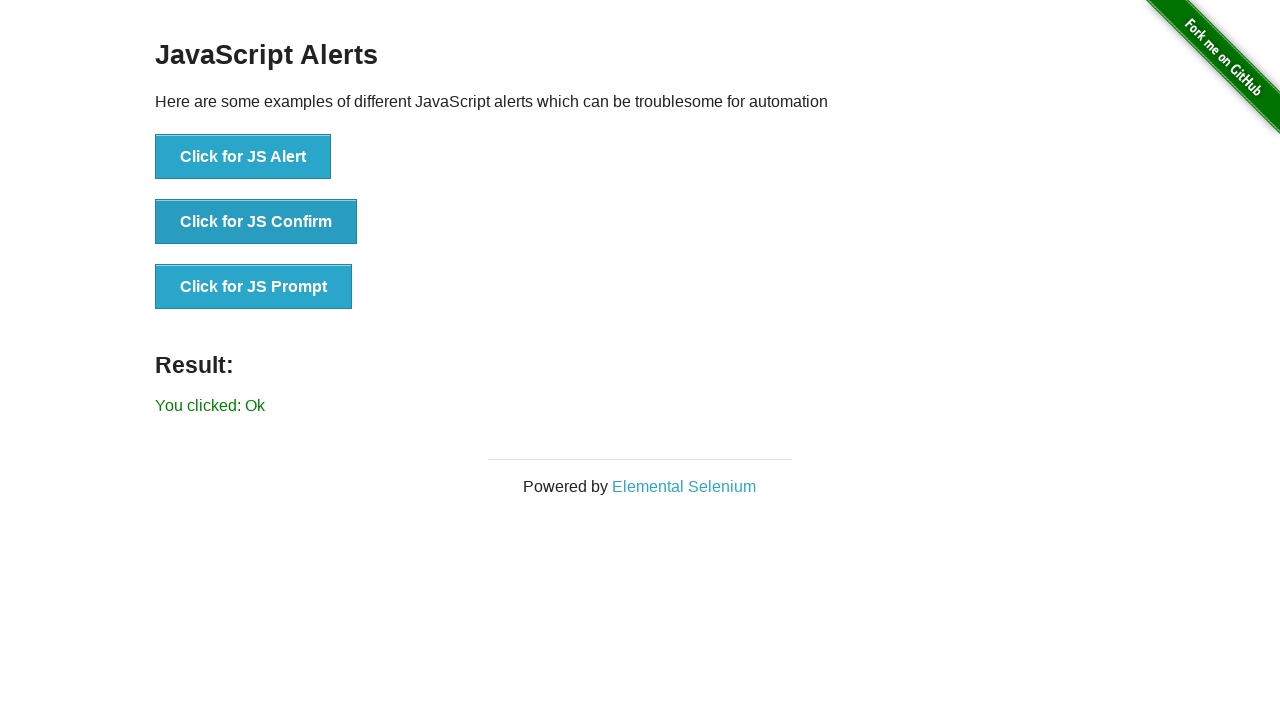

Result message element loaded after accepting confirm
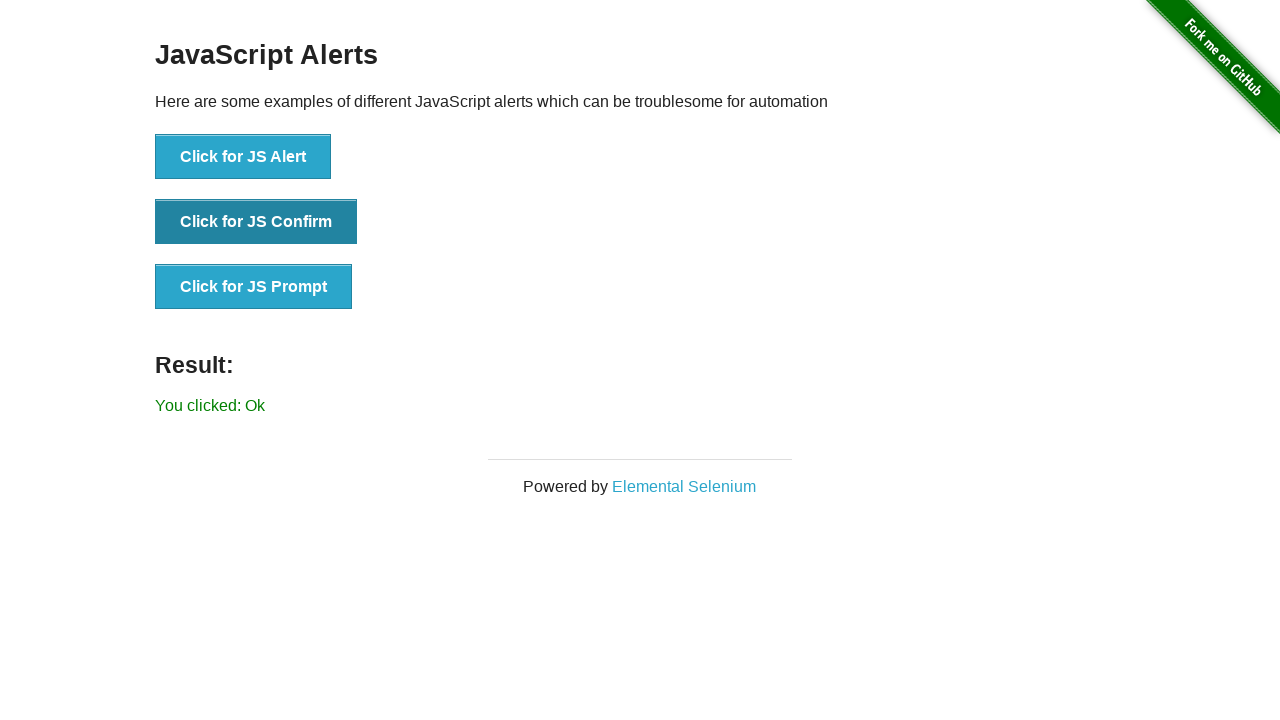

Retrieved result text after accepting confirm
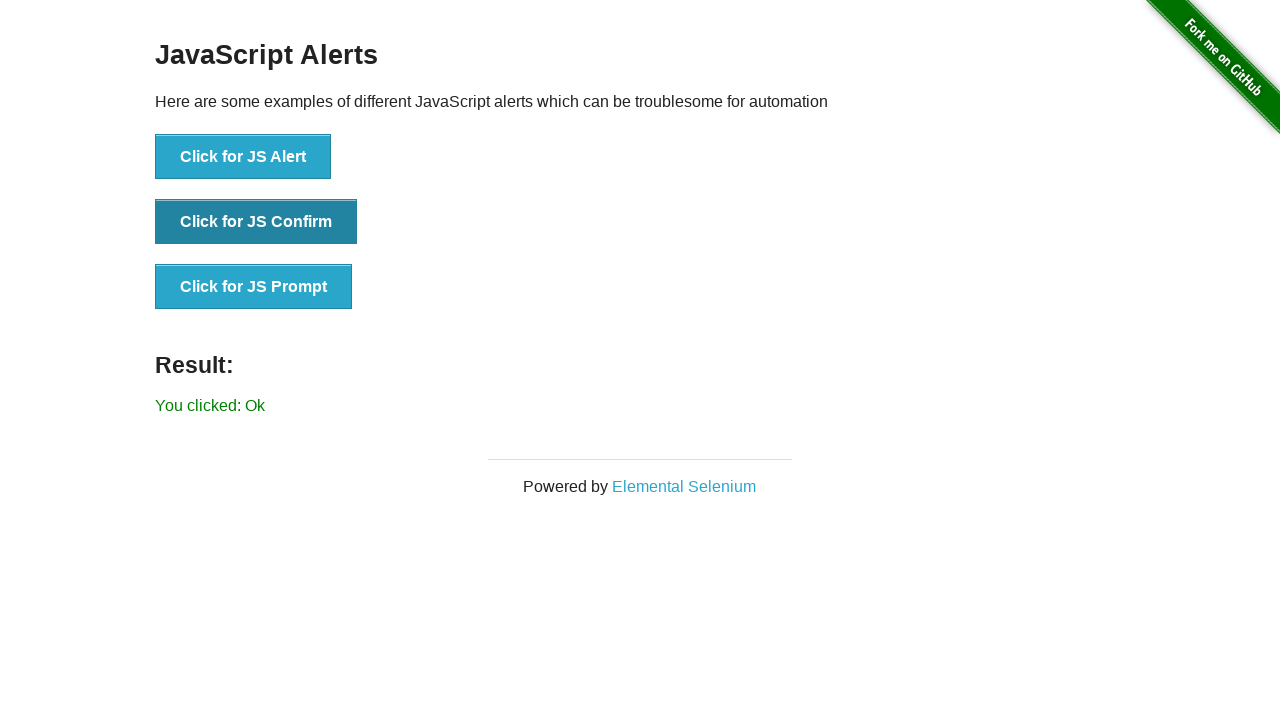

Verified result shows 'You clicked: Ok'
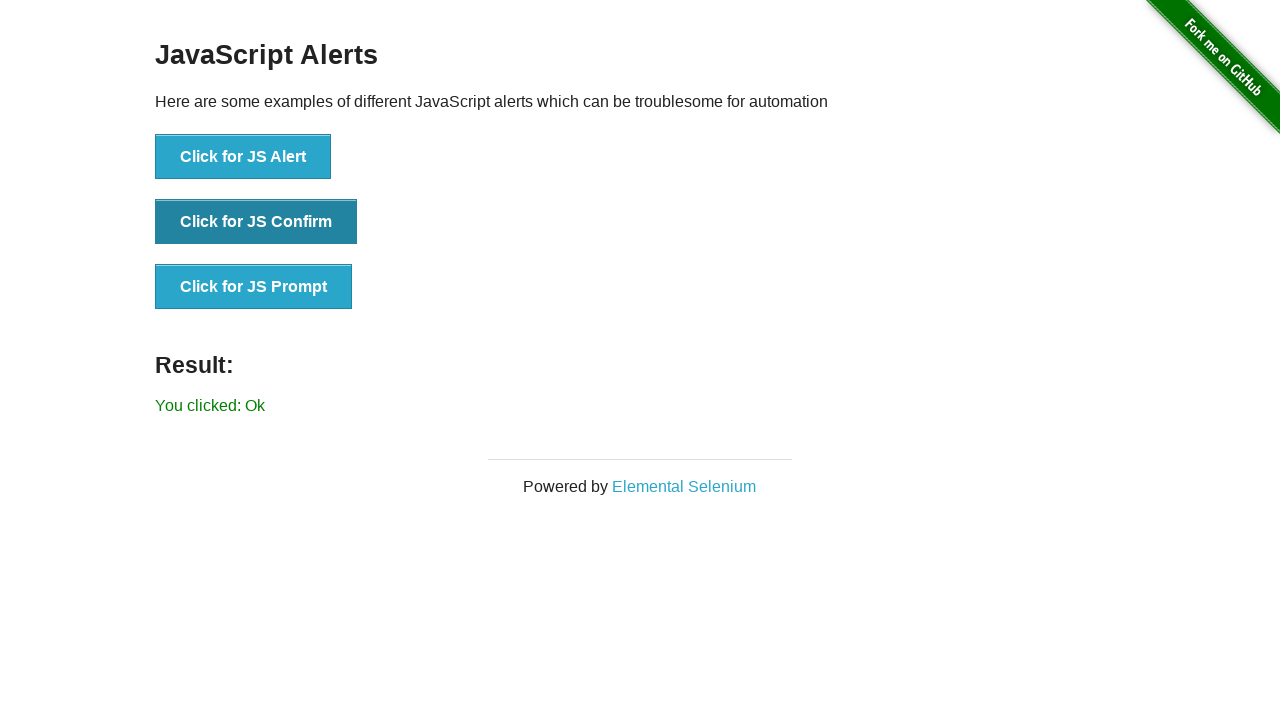

Set up dialog handler to dismiss confirm dialog
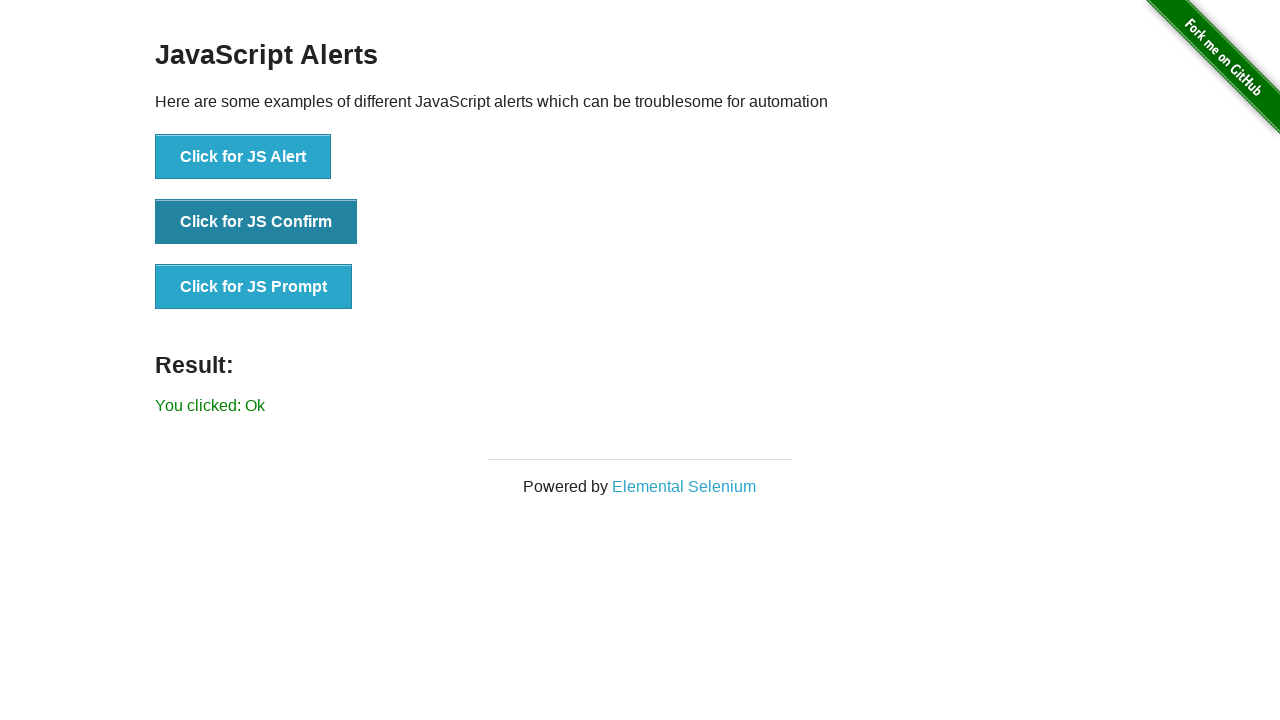

Clicked the JS Confirm button again at (256, 222) on xpath=//*[@id='content']/div/ul/li[2]/button
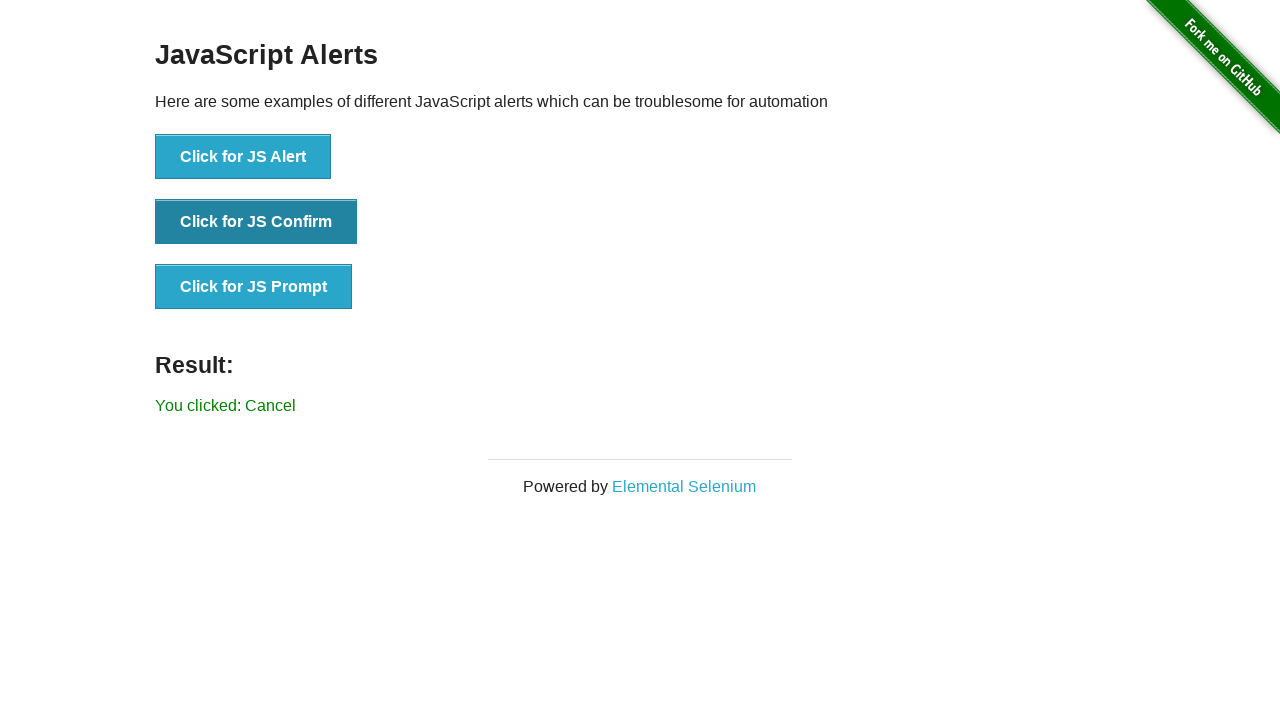

Retrieved result text after dismissing confirm
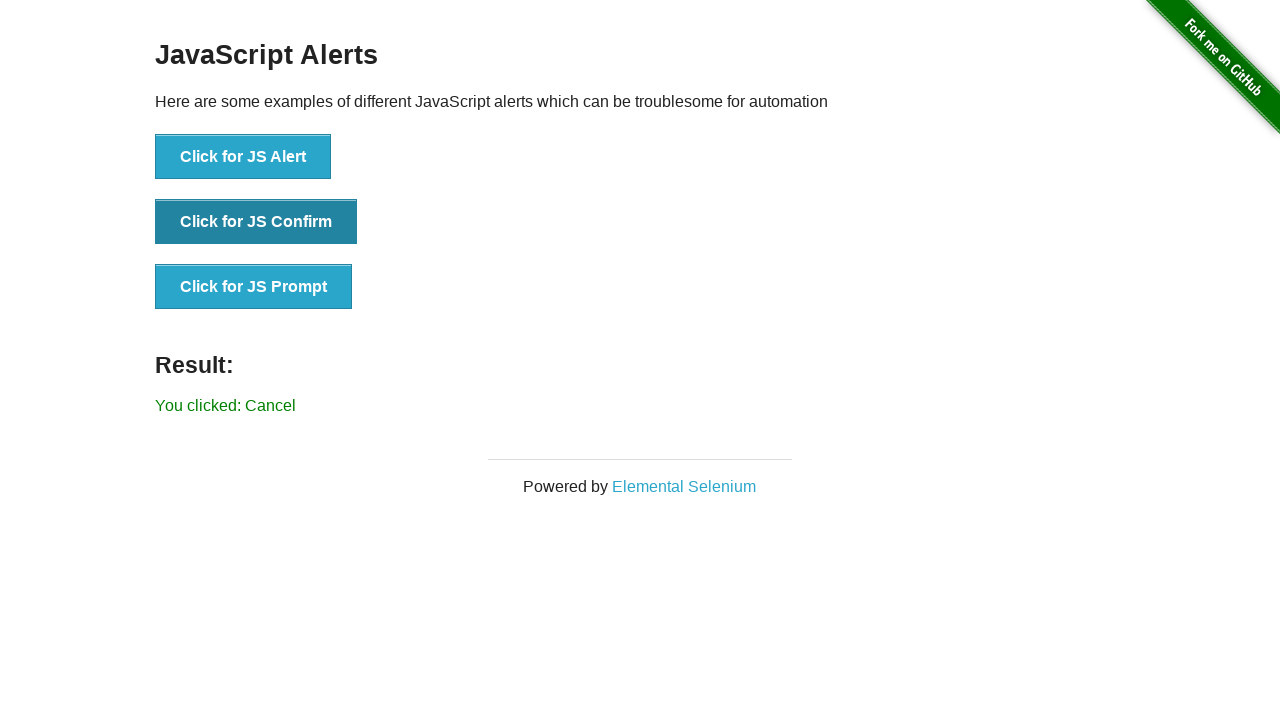

Verified result shows 'You clicked: Cancel'
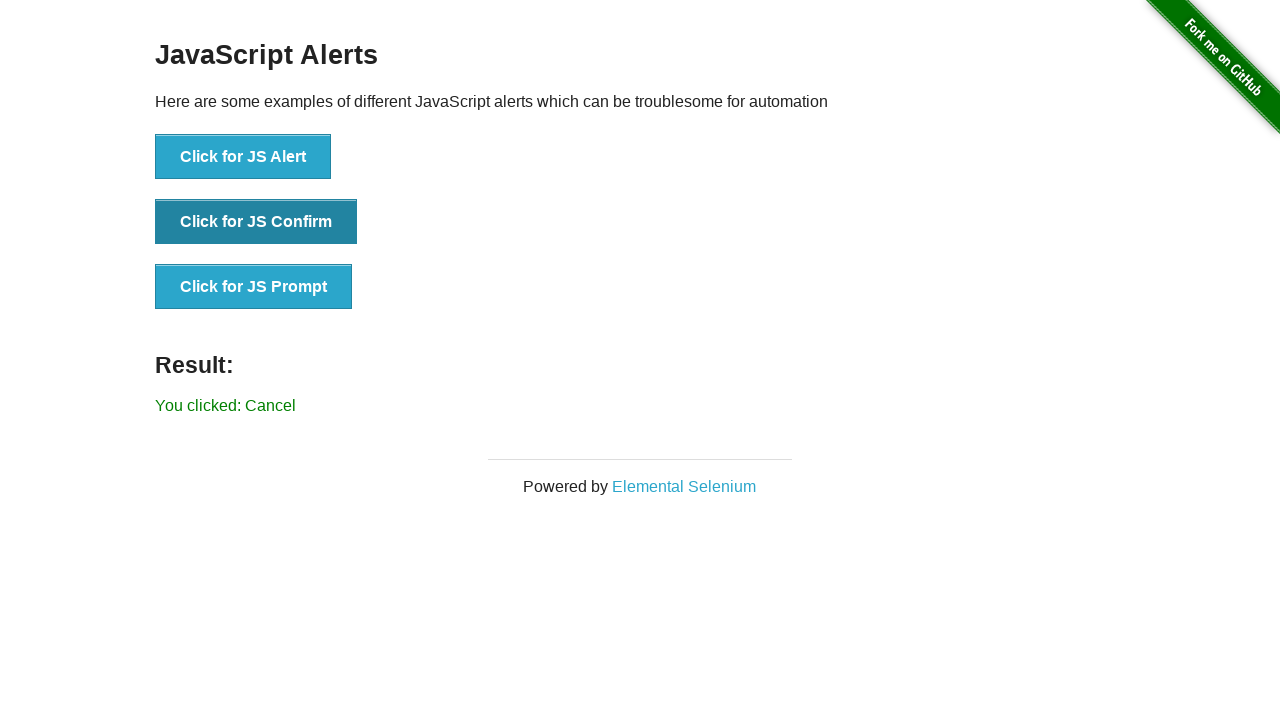

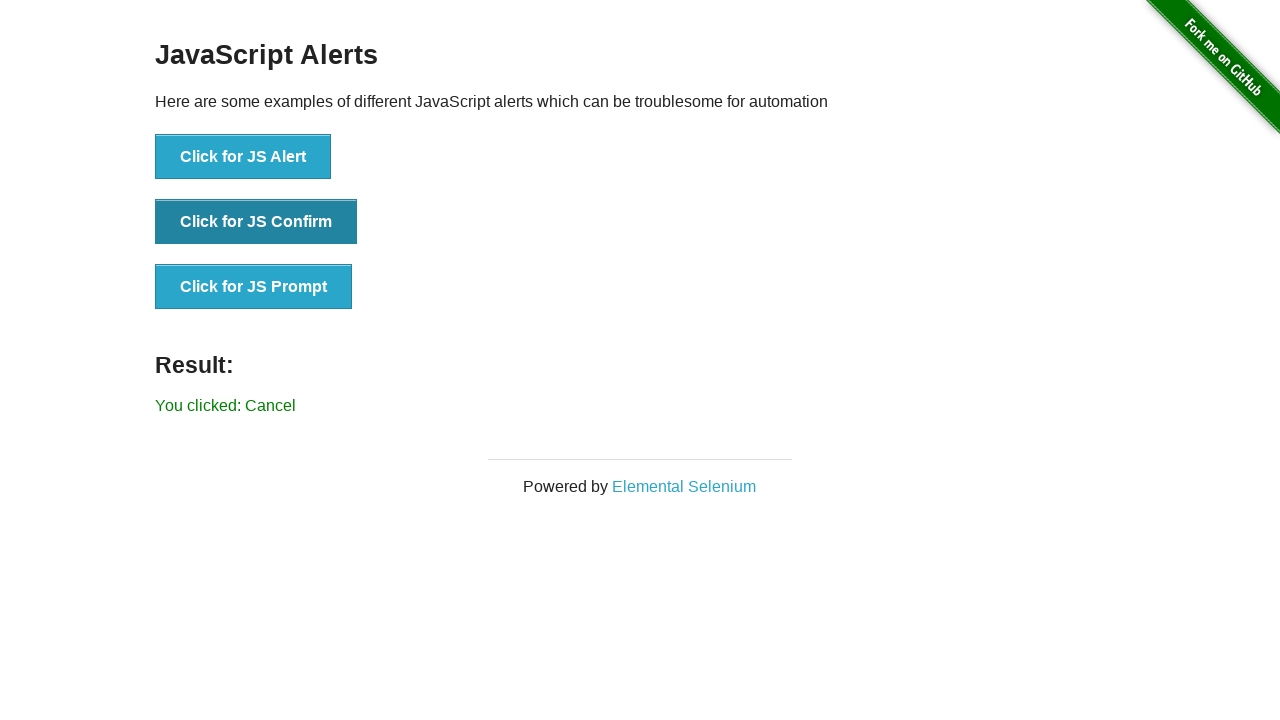